Tests radio button interactions by clicking three different radio buttons using various selector strategies (ID, CSS selector, and XPath)

Starting URL: https://formy-project.herokuapp.com/radiobutton

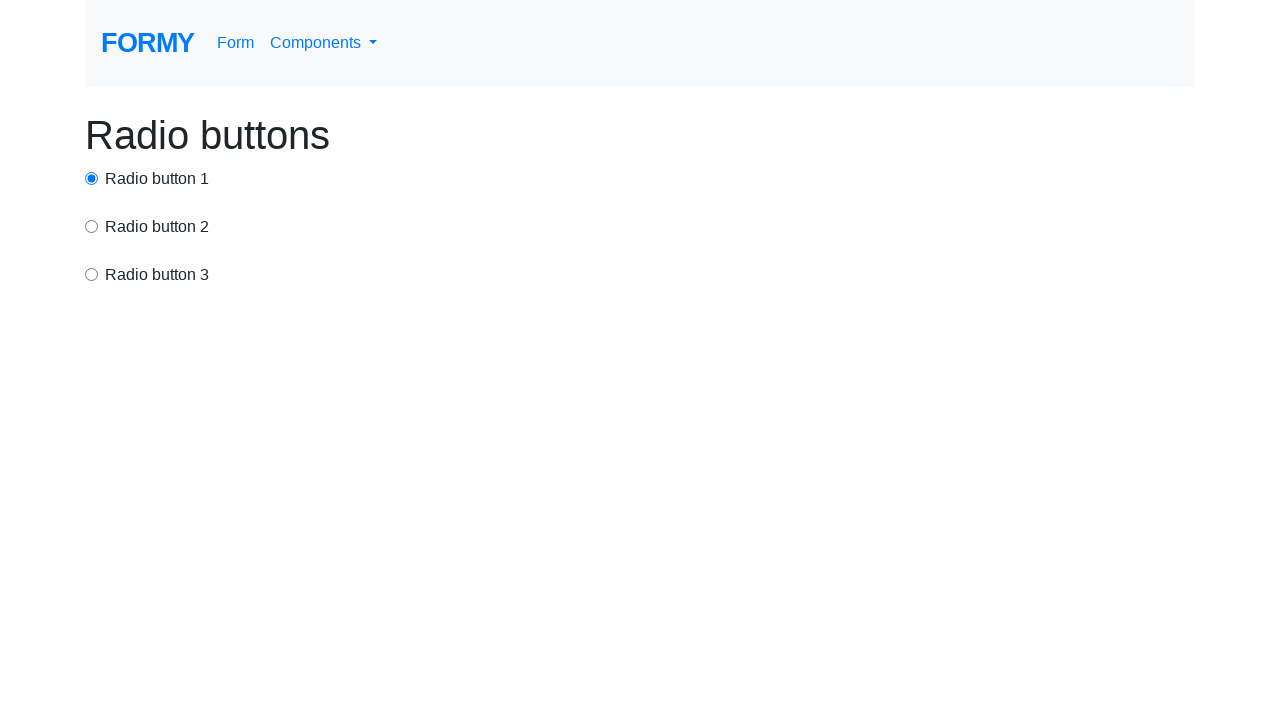

Clicked first radio button using ID selector at (92, 178) on #radio-button-1
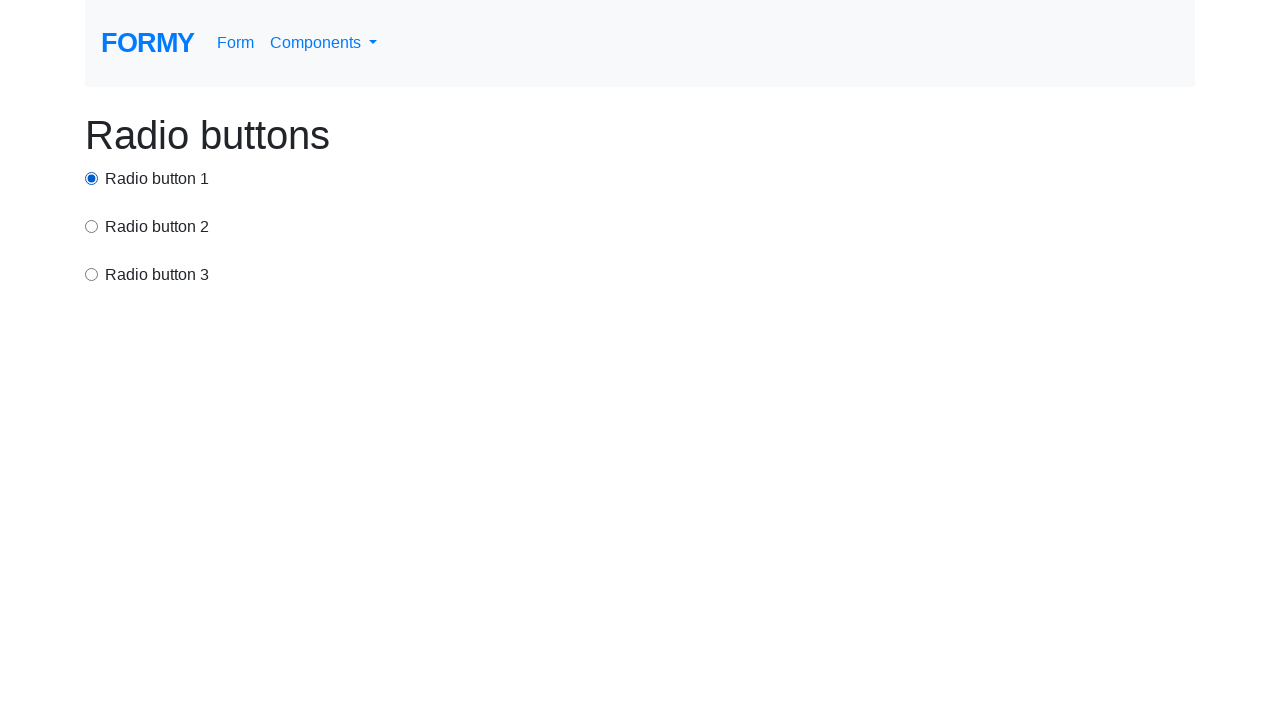

Clicked second radio button using CSS selector at (92, 226) on input[value='option2']
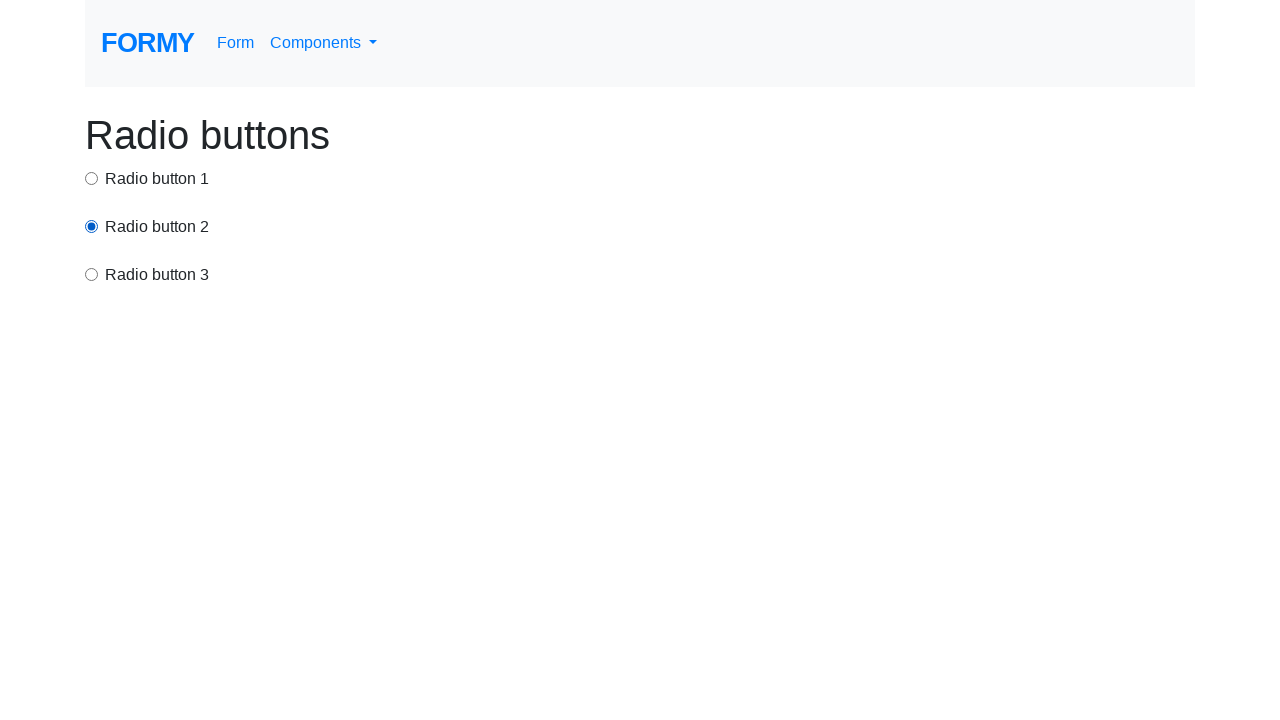

Clicked third radio button using XPath at (92, 274) on xpath=/html/body/div/div[3]/input
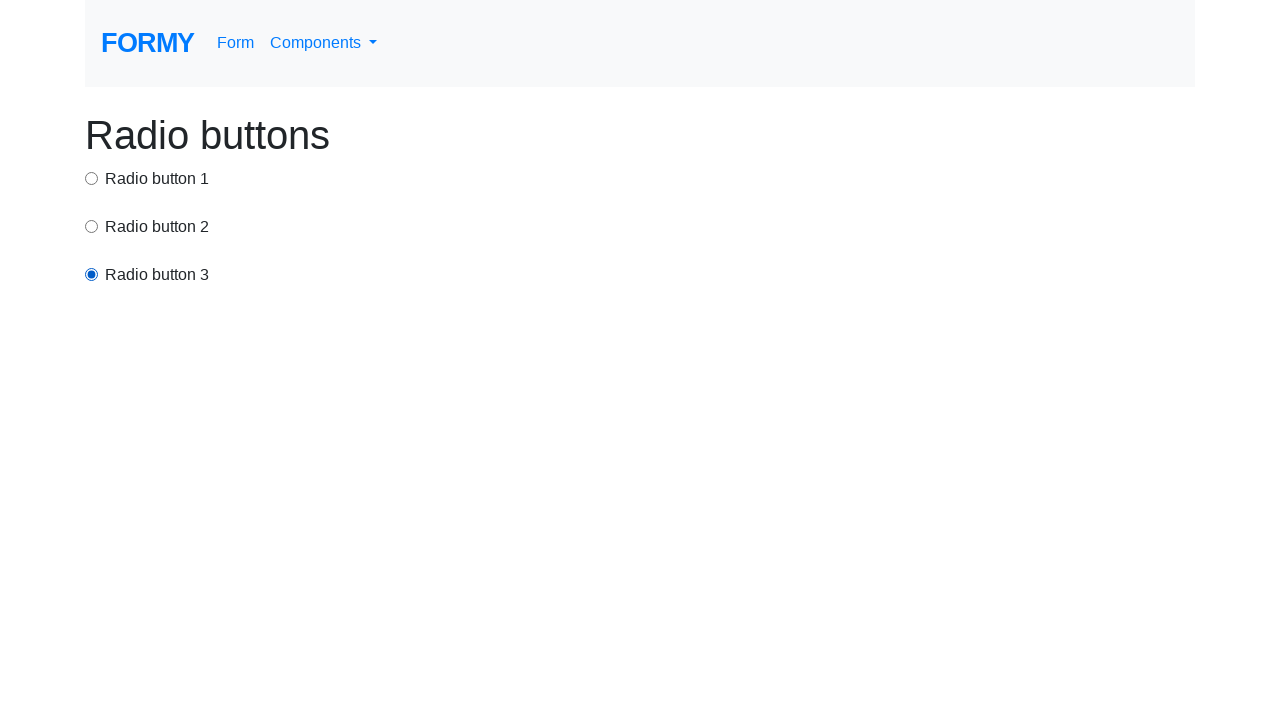

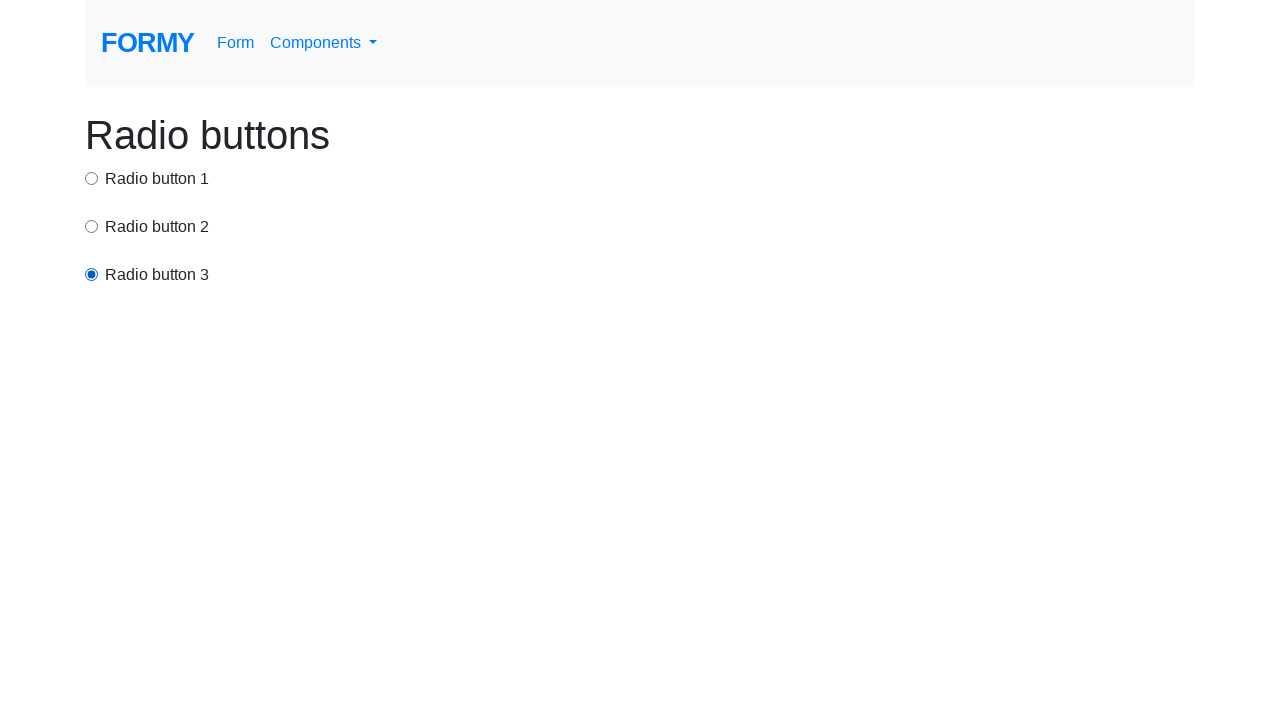